Tests that the todo count display updates correctly when adding new todo items

Starting URL: https://demo.playwright.dev/todomvc

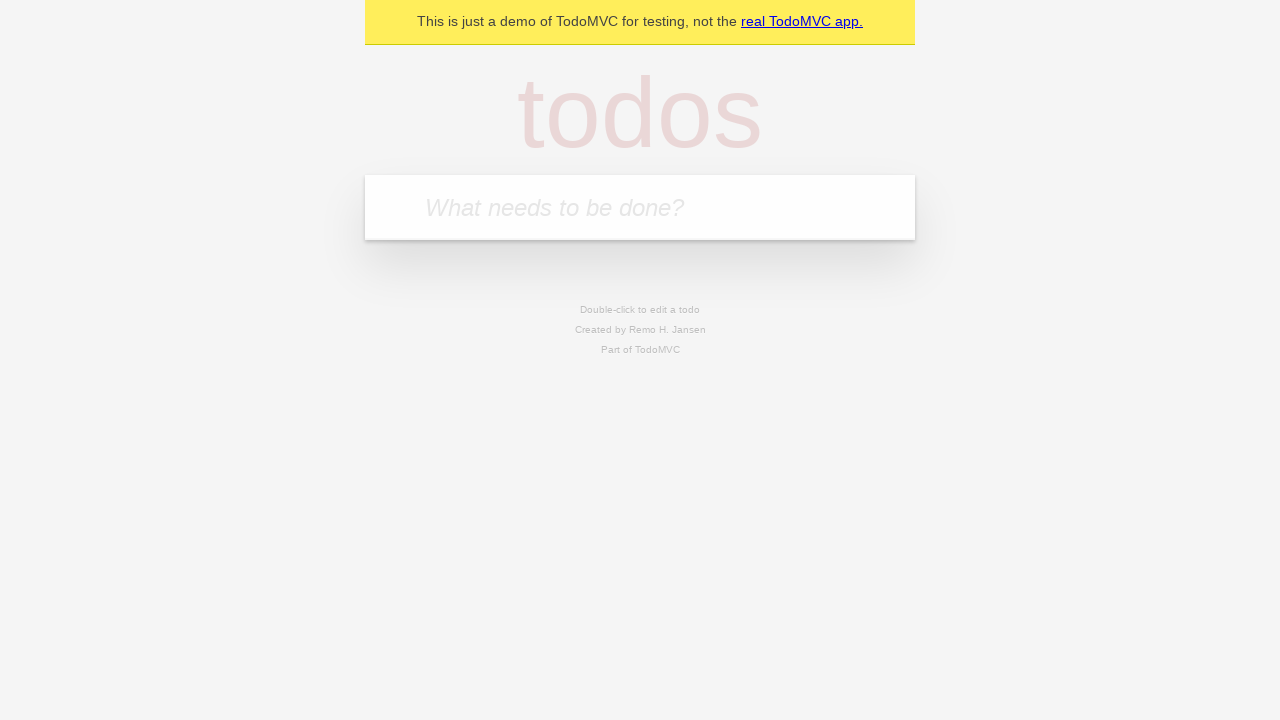

Located the new todo input field
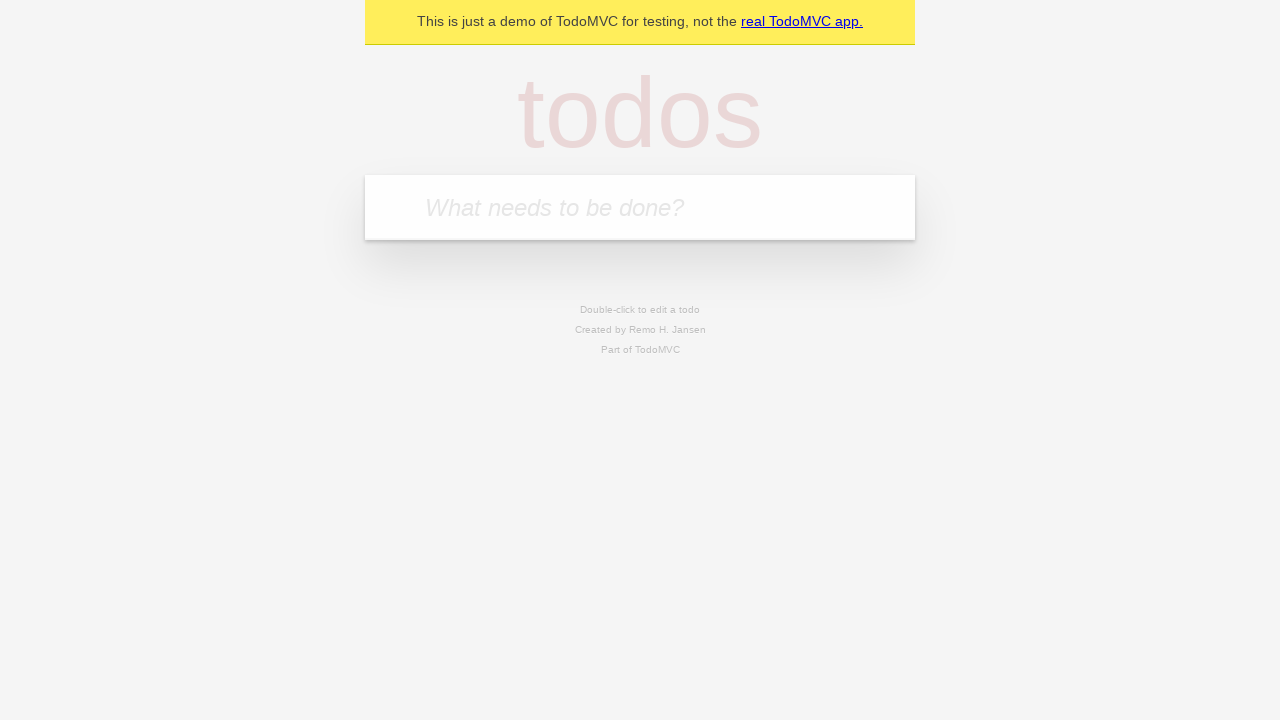

Filled todo input with 'buy some cheese' on internal:attr=[placeholder="What needs to be done?"i]
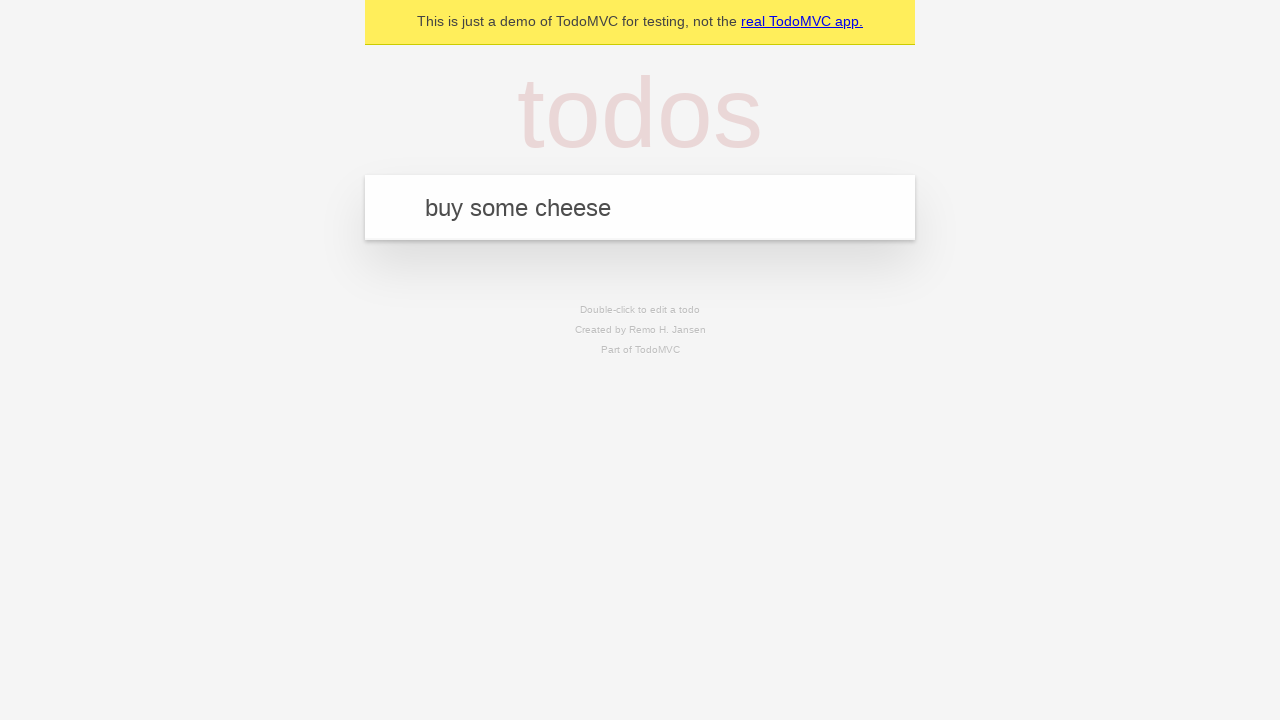

Pressed Enter to add first todo item on internal:attr=[placeholder="What needs to be done?"i]
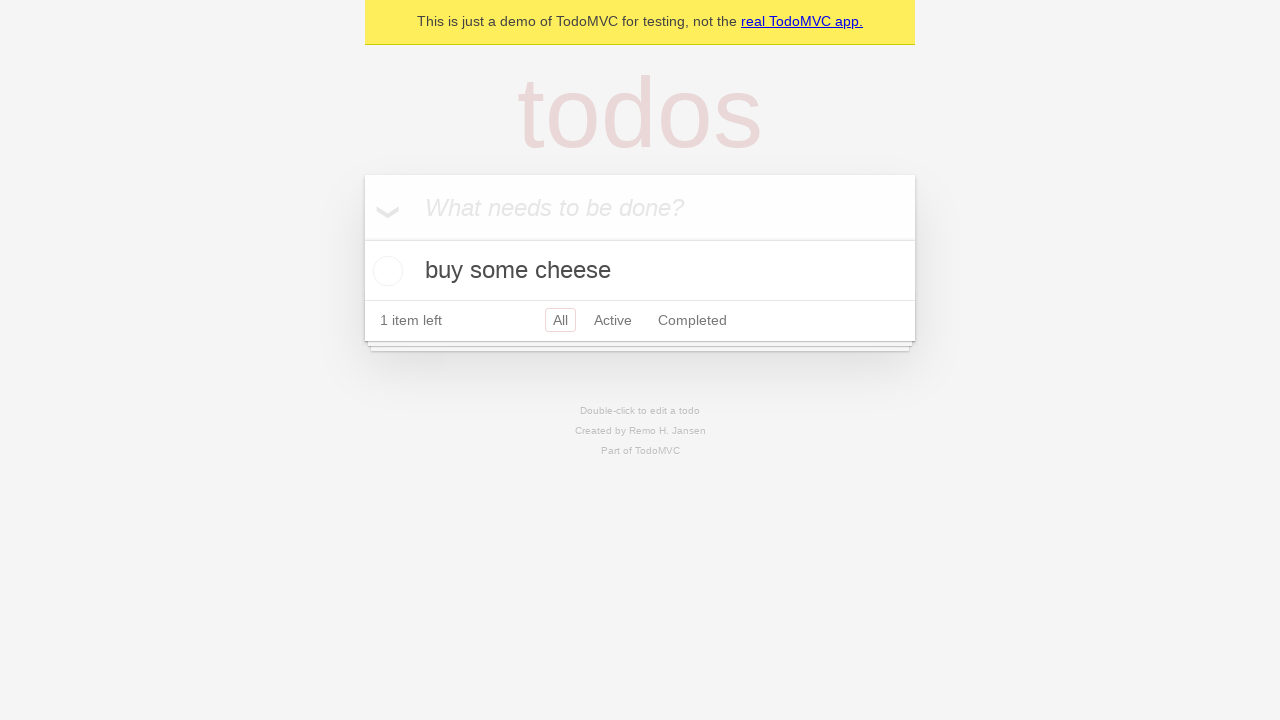

Todo count element loaded after adding first item
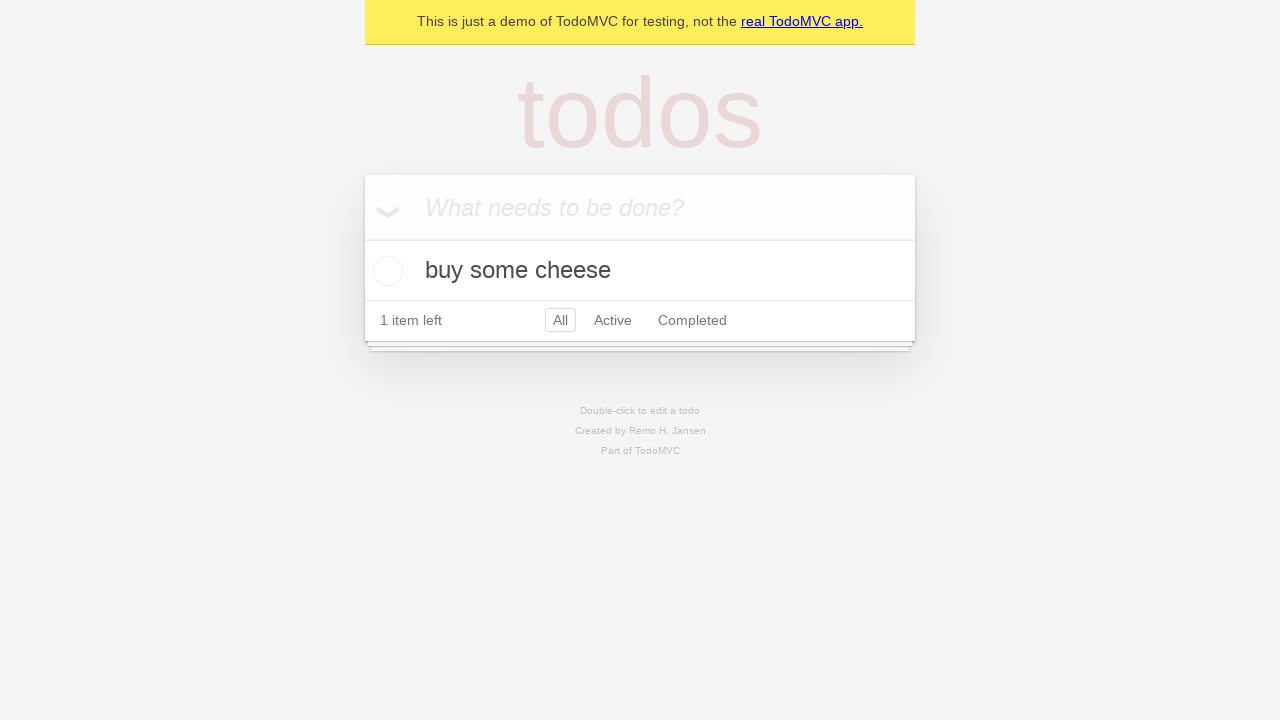

Filled todo input with 'feed the cat' on internal:attr=[placeholder="What needs to be done?"i]
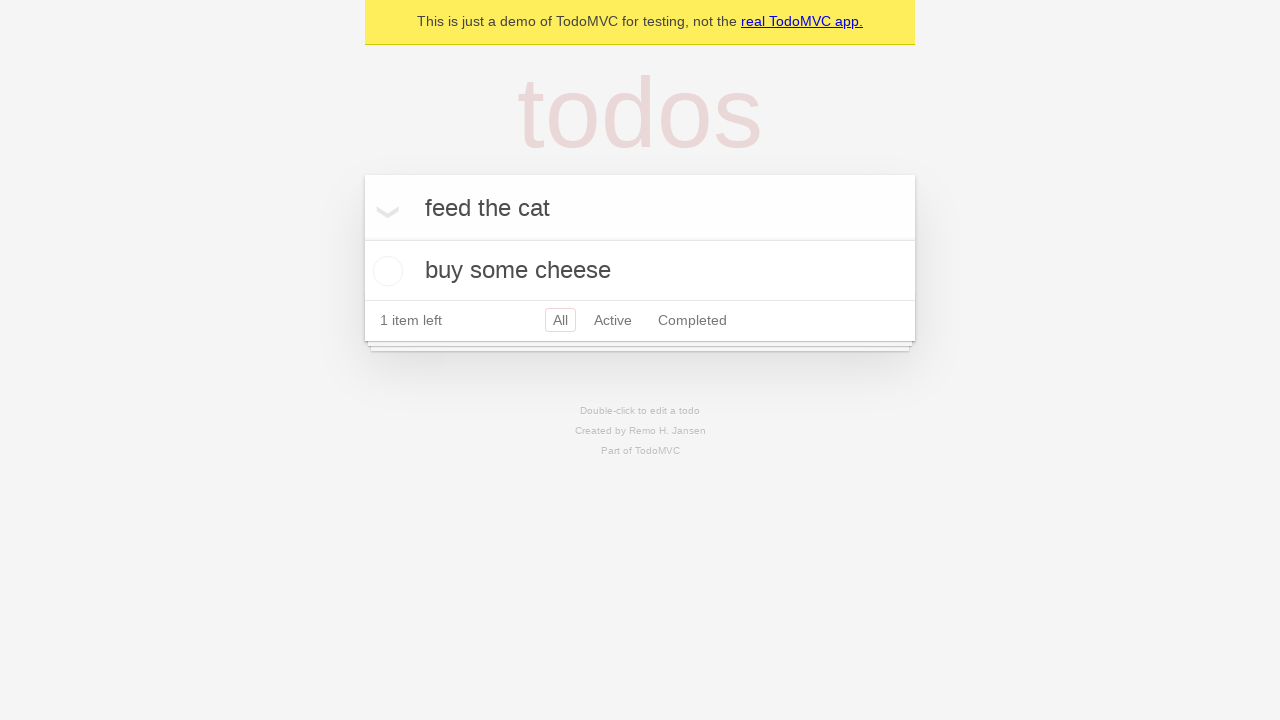

Pressed Enter to add second todo item on internal:attr=[placeholder="What needs to be done?"i]
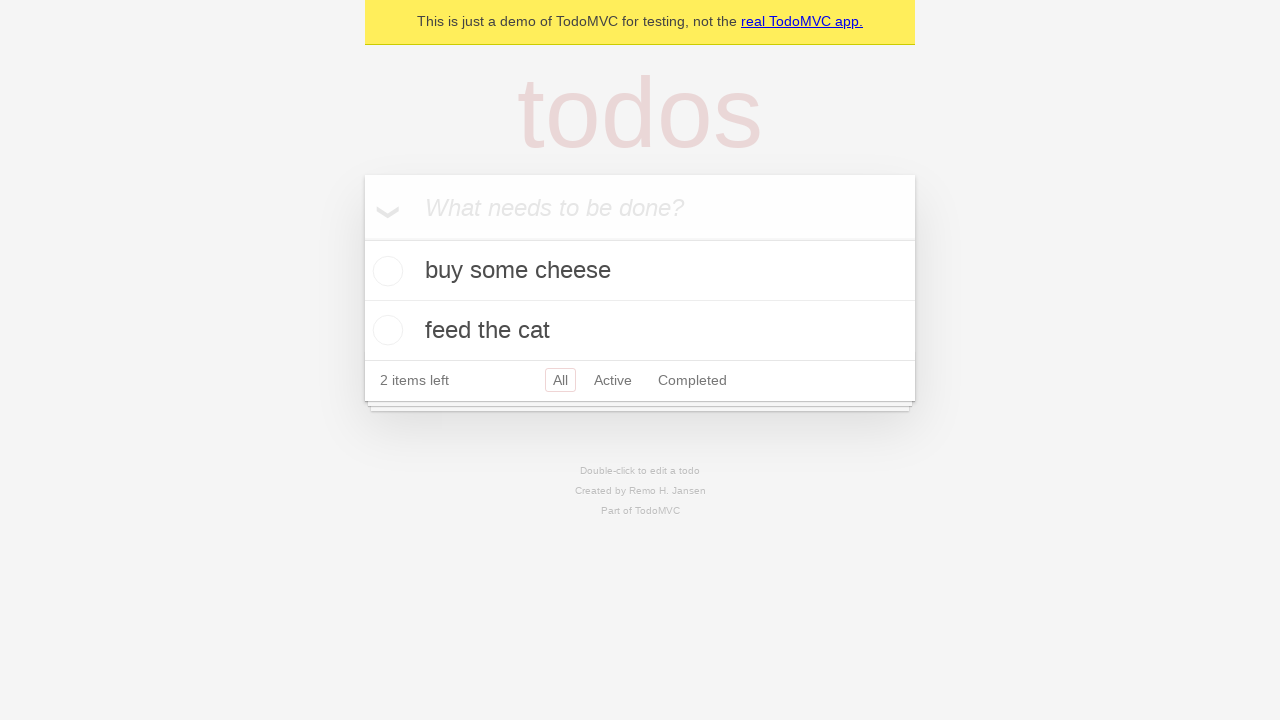

Todo count element updated after adding second item
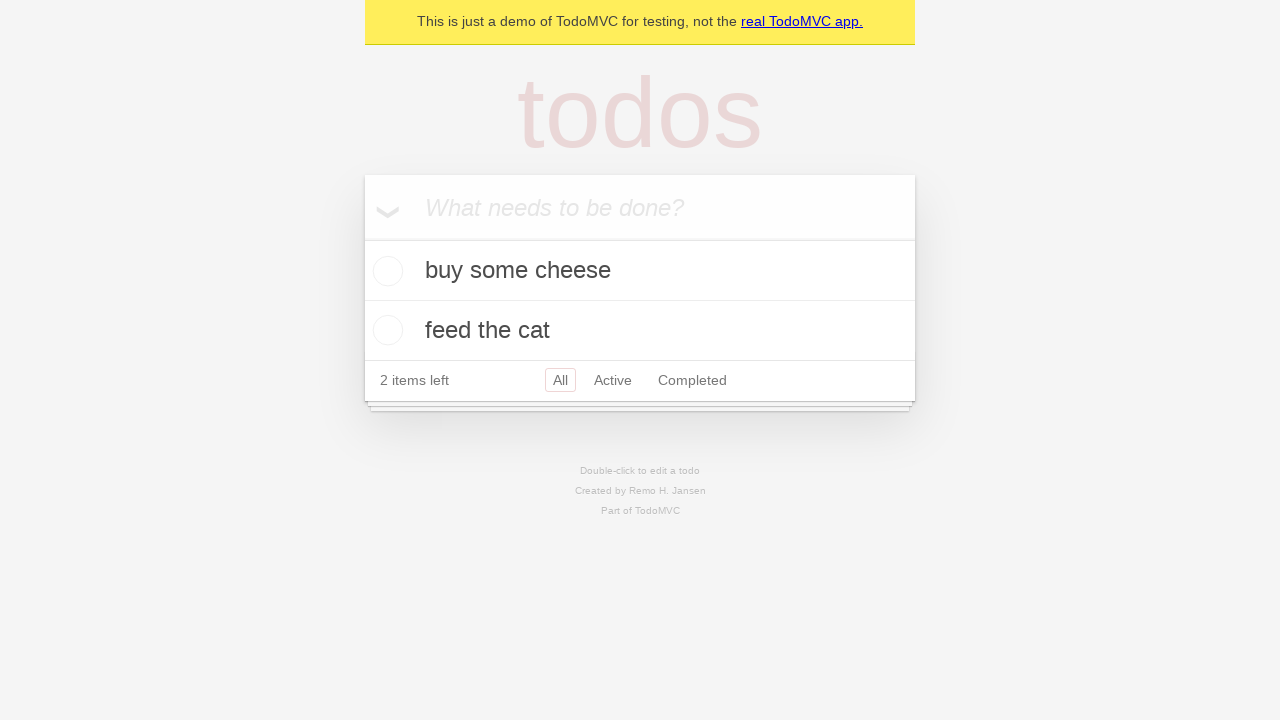

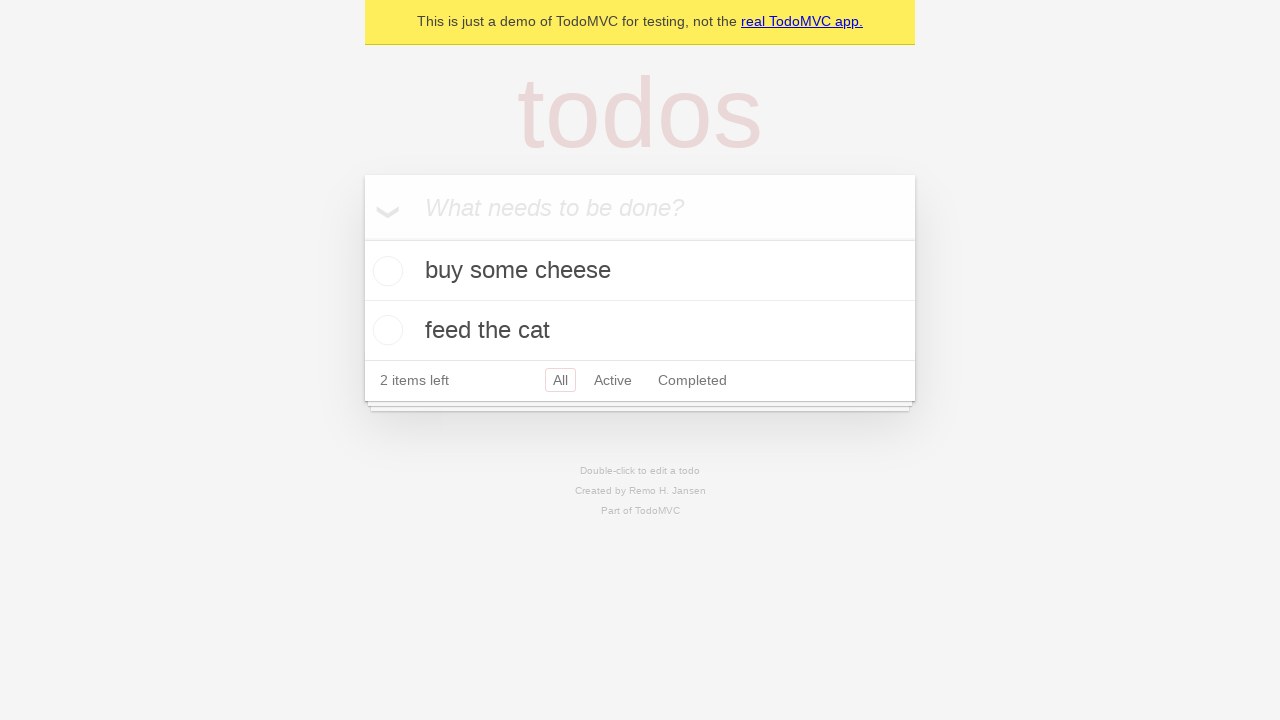